Tests form element states and attributes, including checking radio button selections and verifying button becomes disabled after 10 seconds

Starting URL: http://suninjuly.github.io/math.html

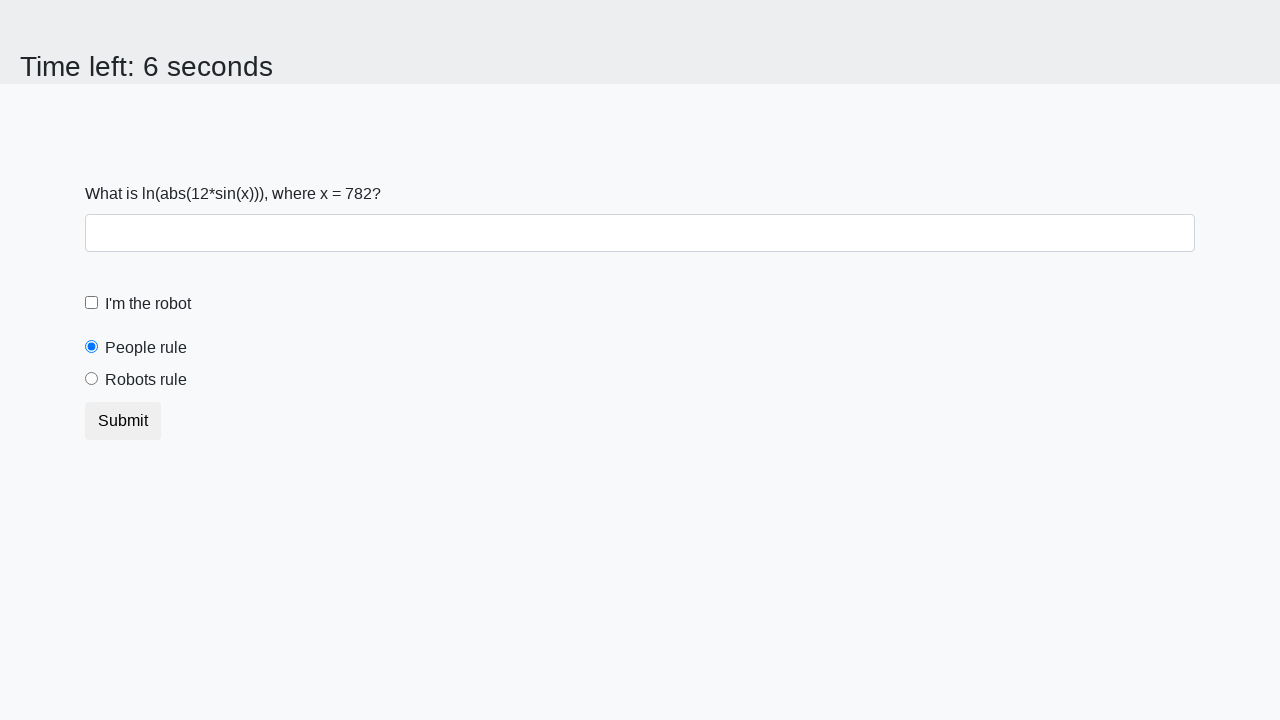

Navigated to form page
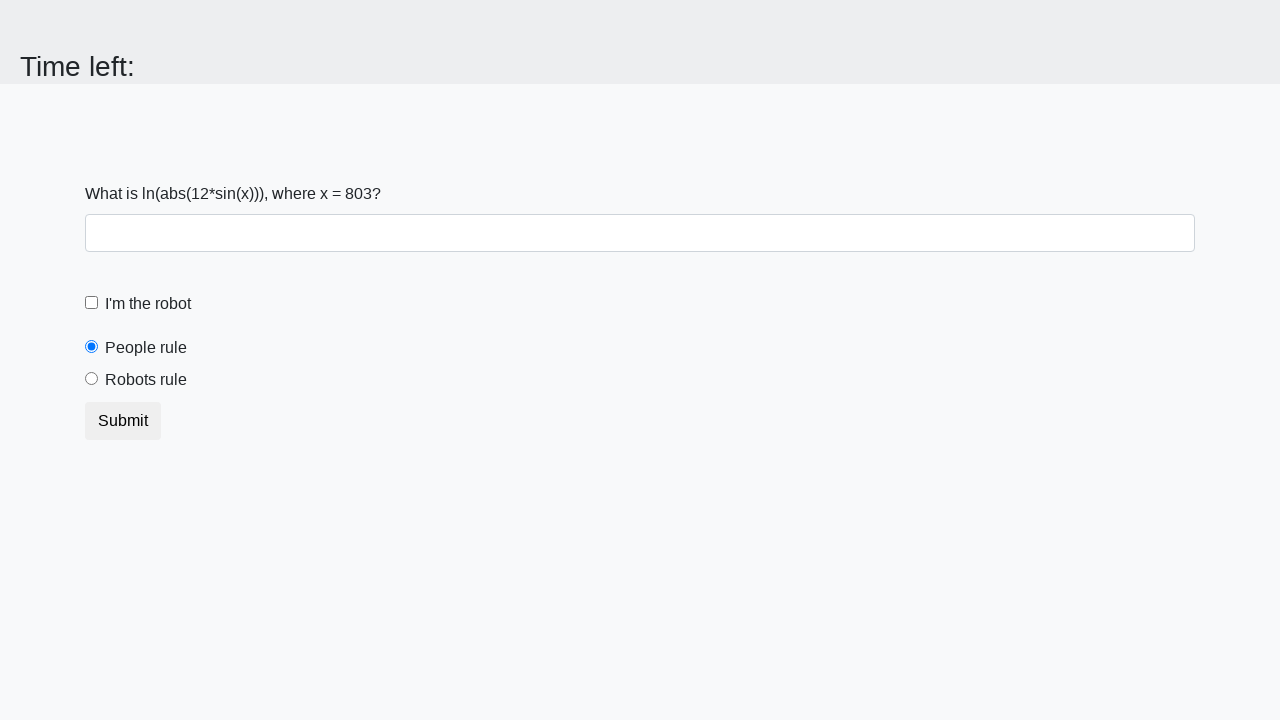

Located people radio button
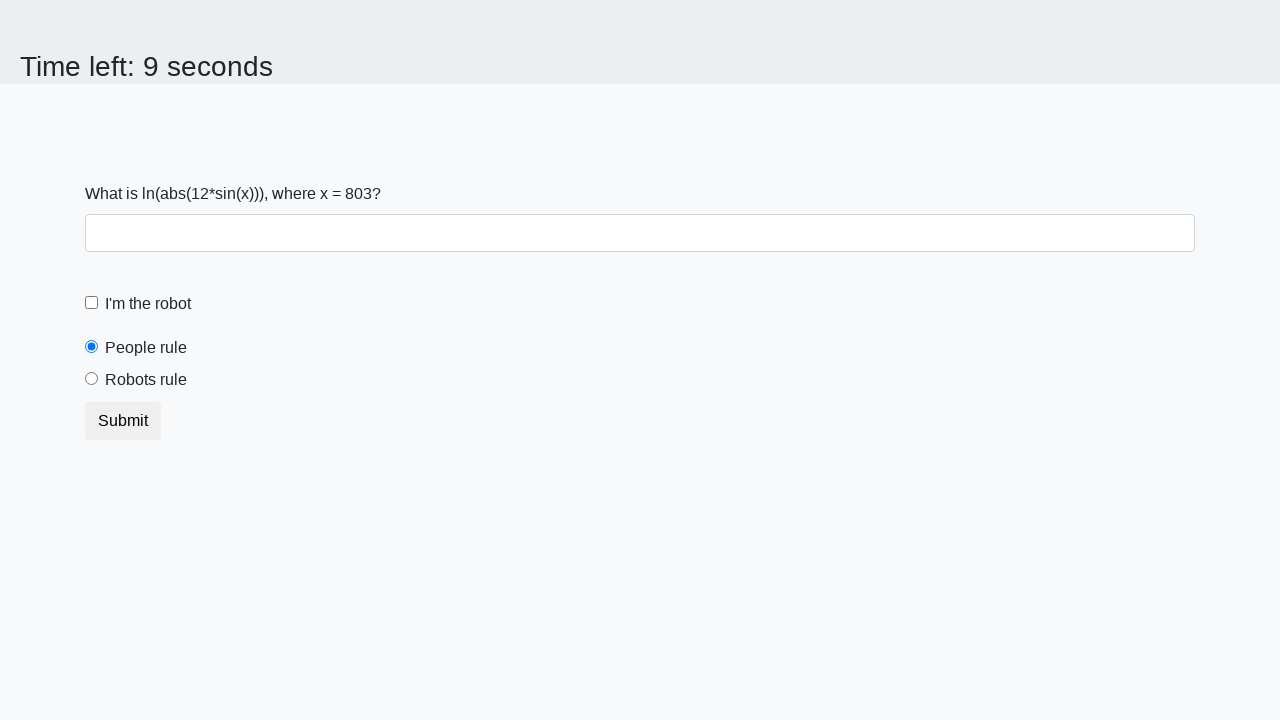

Retrieved 'checked' attribute from people radio button
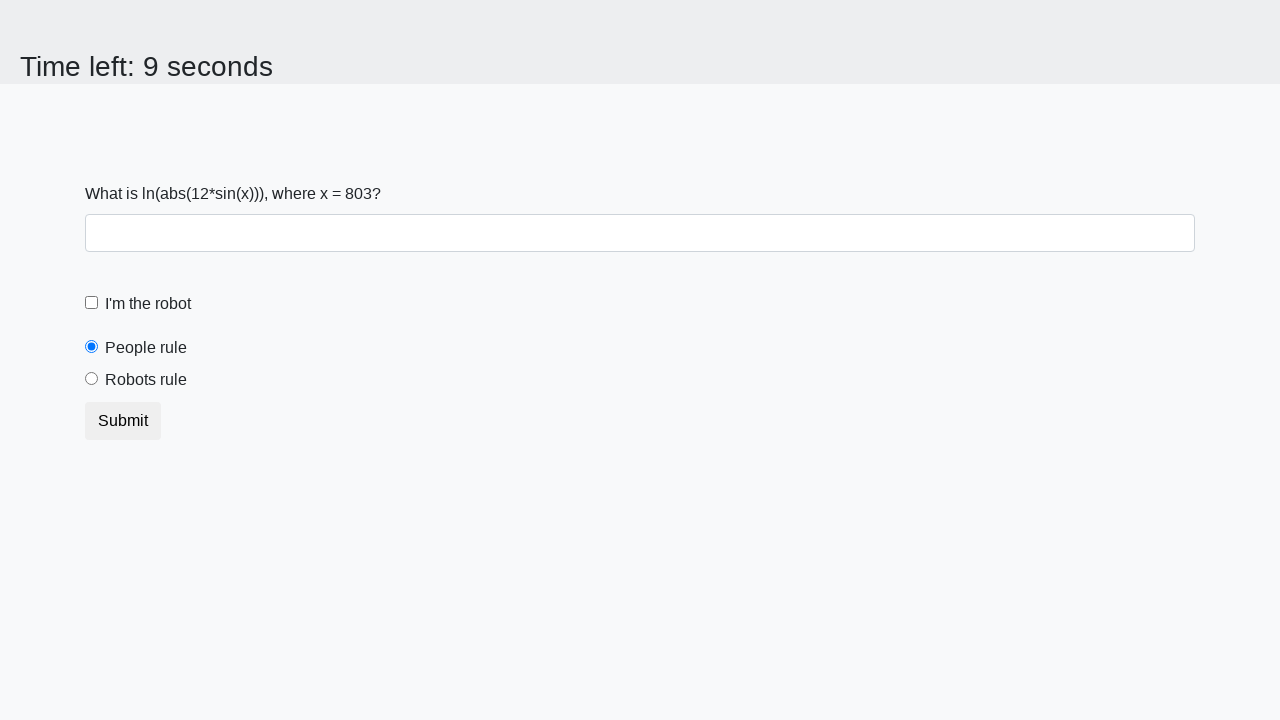

Verified people radio button is selected by default
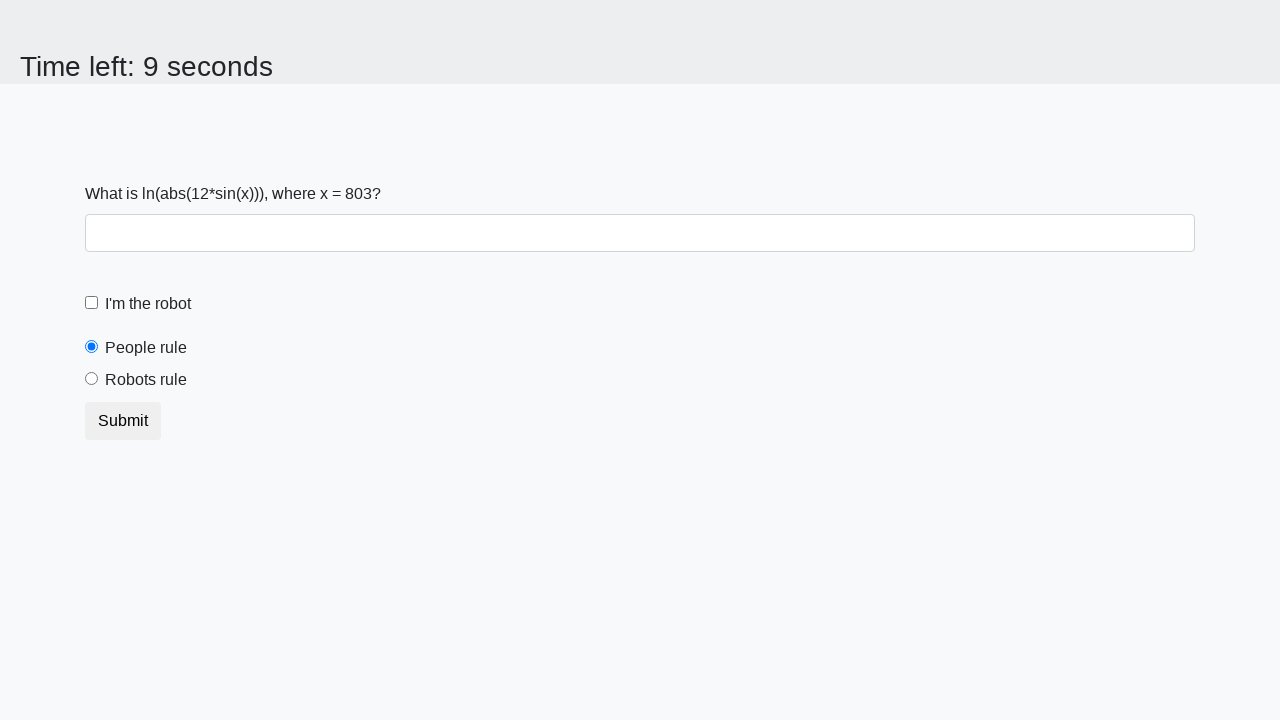

Located robots radio button
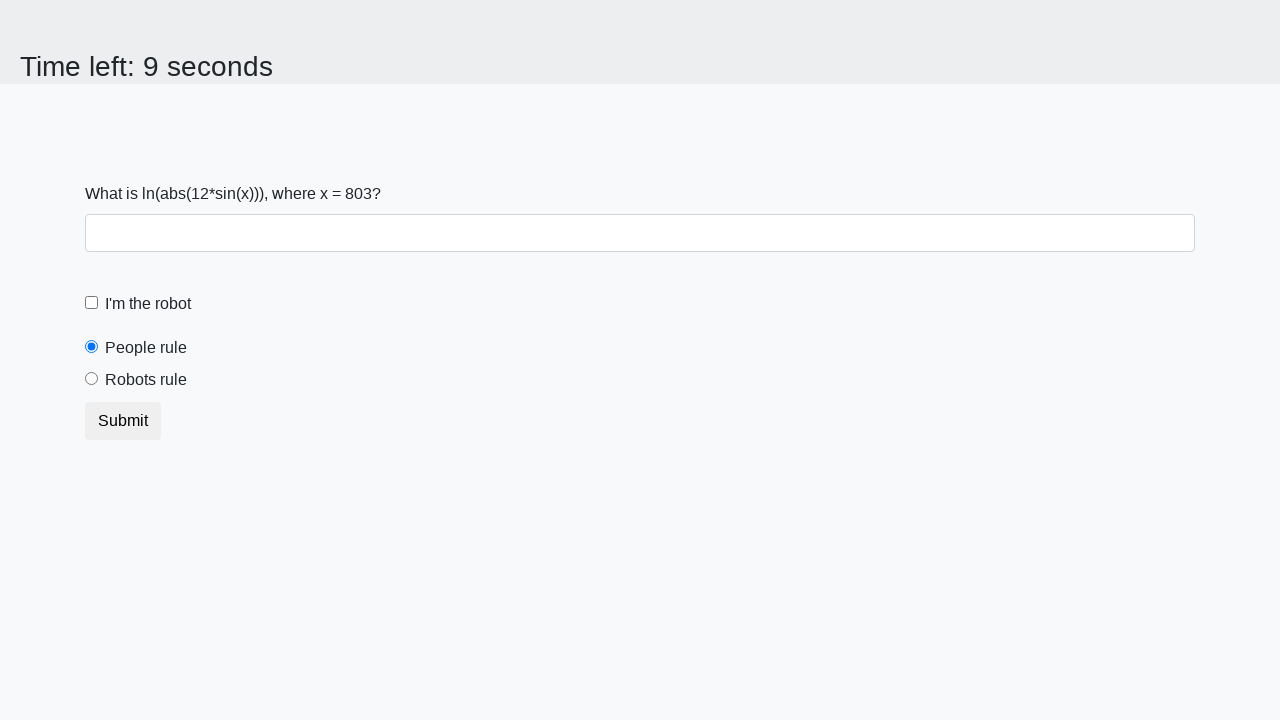

Retrieved 'checked' attribute from robots radio button
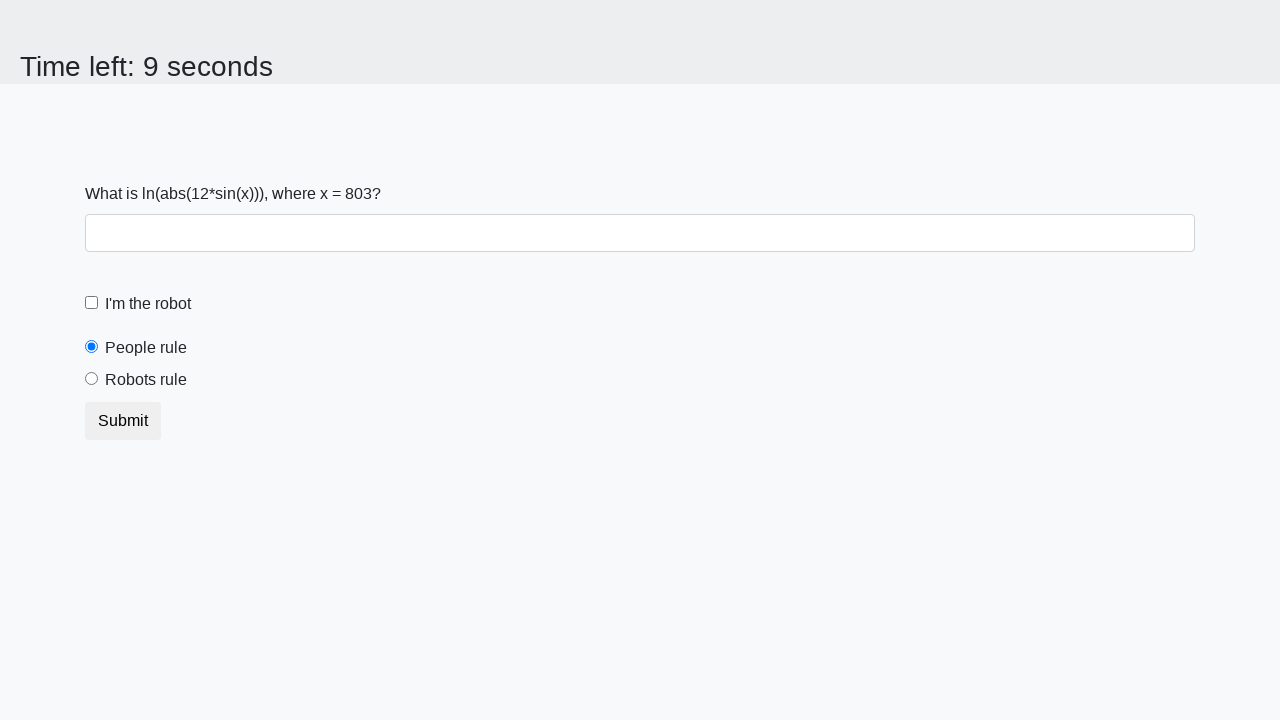

Verified robots radio button is not selected by default
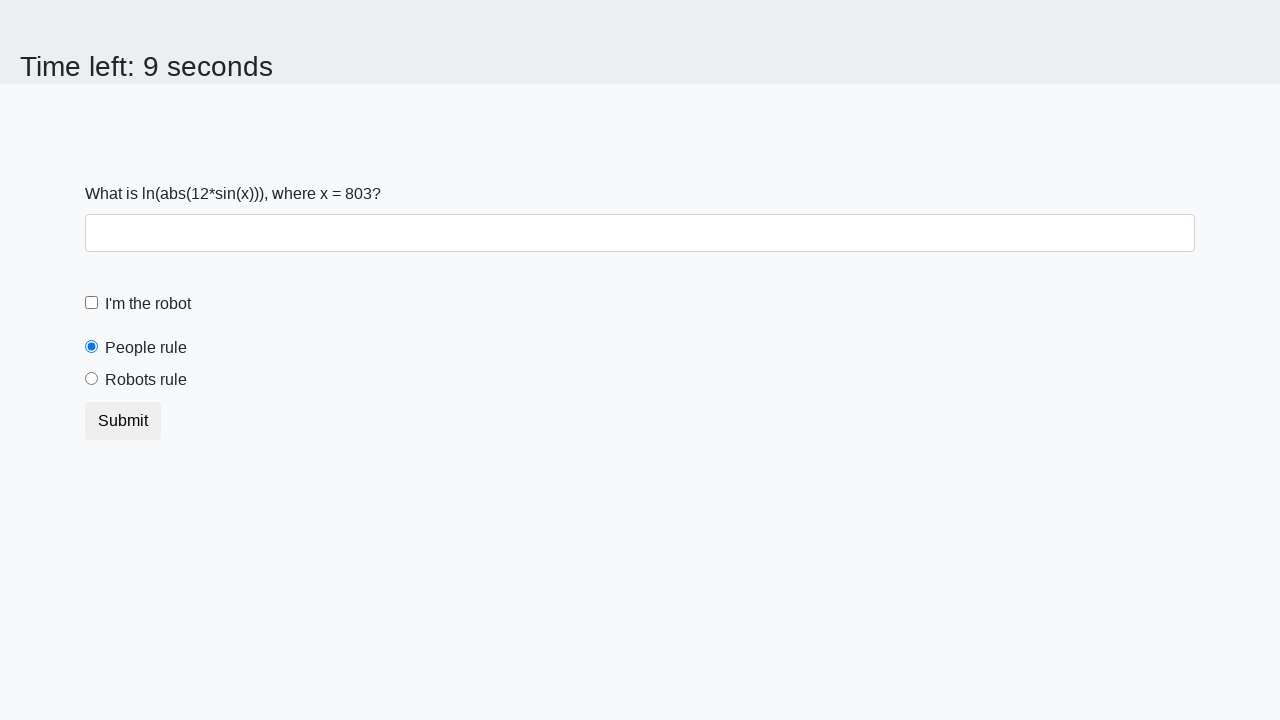

Located submit button
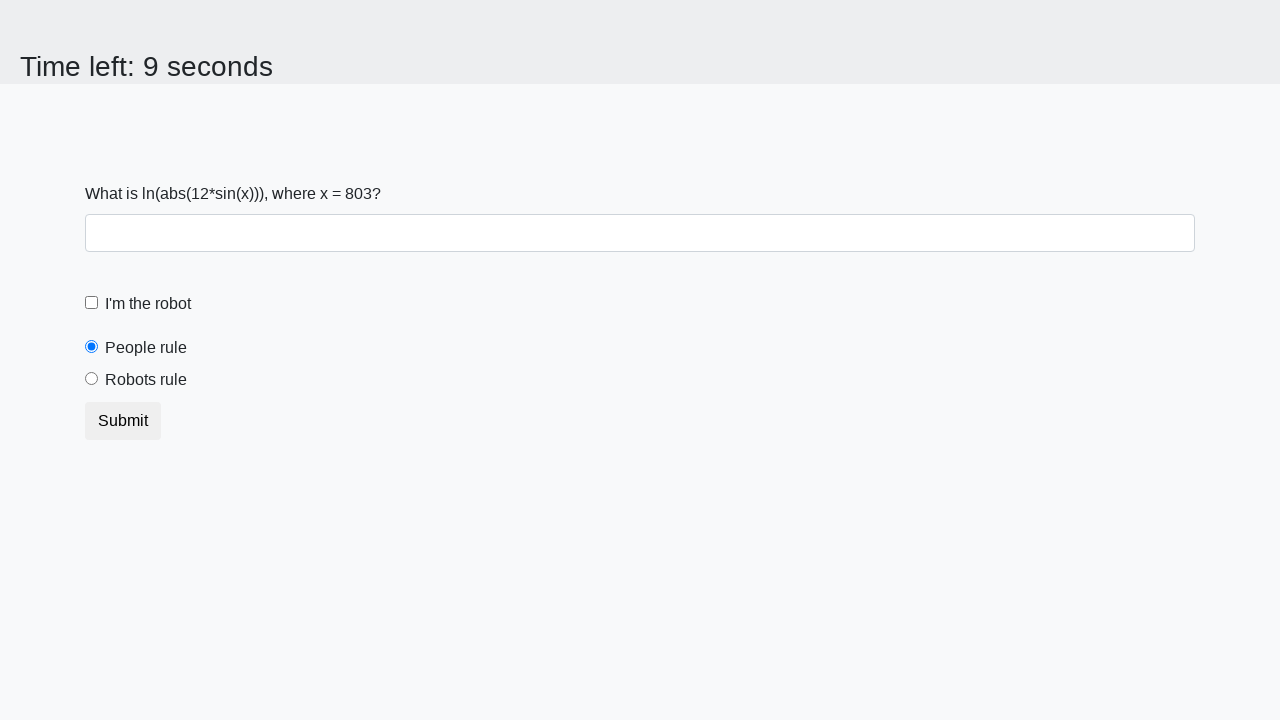

Retrieved 'disabled' attribute from submit button
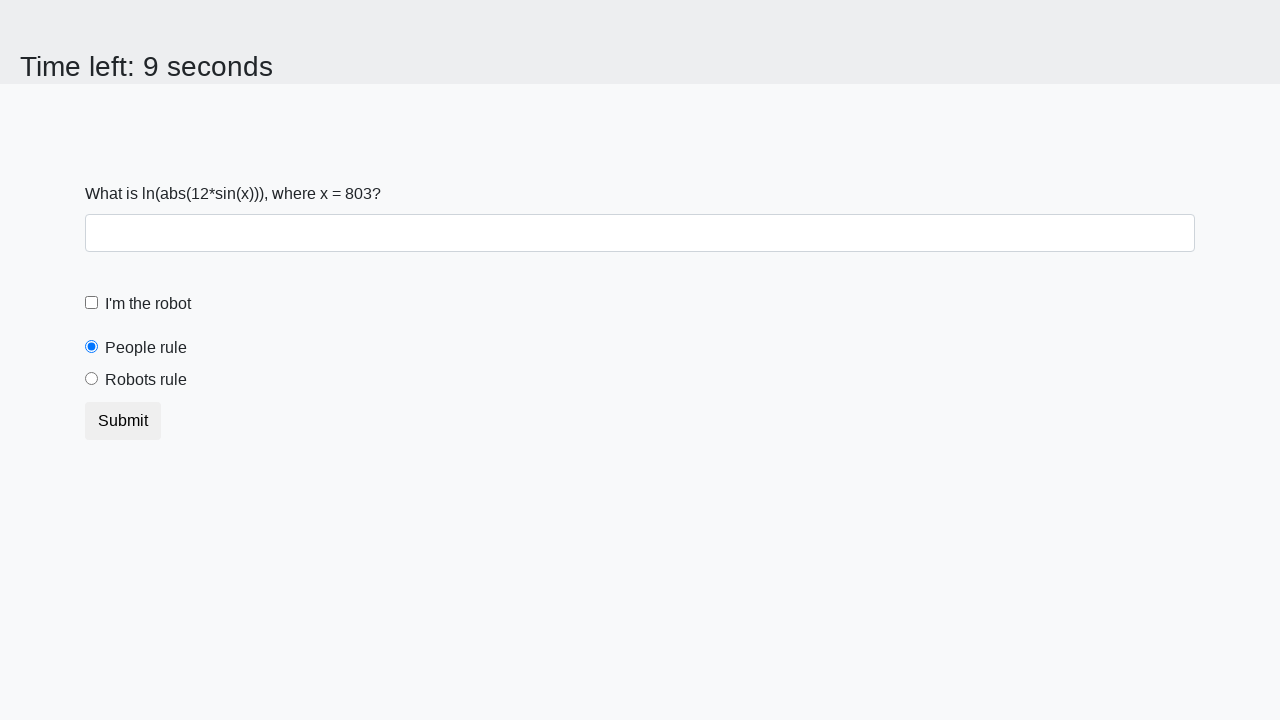

Verified submit button is initially enabled
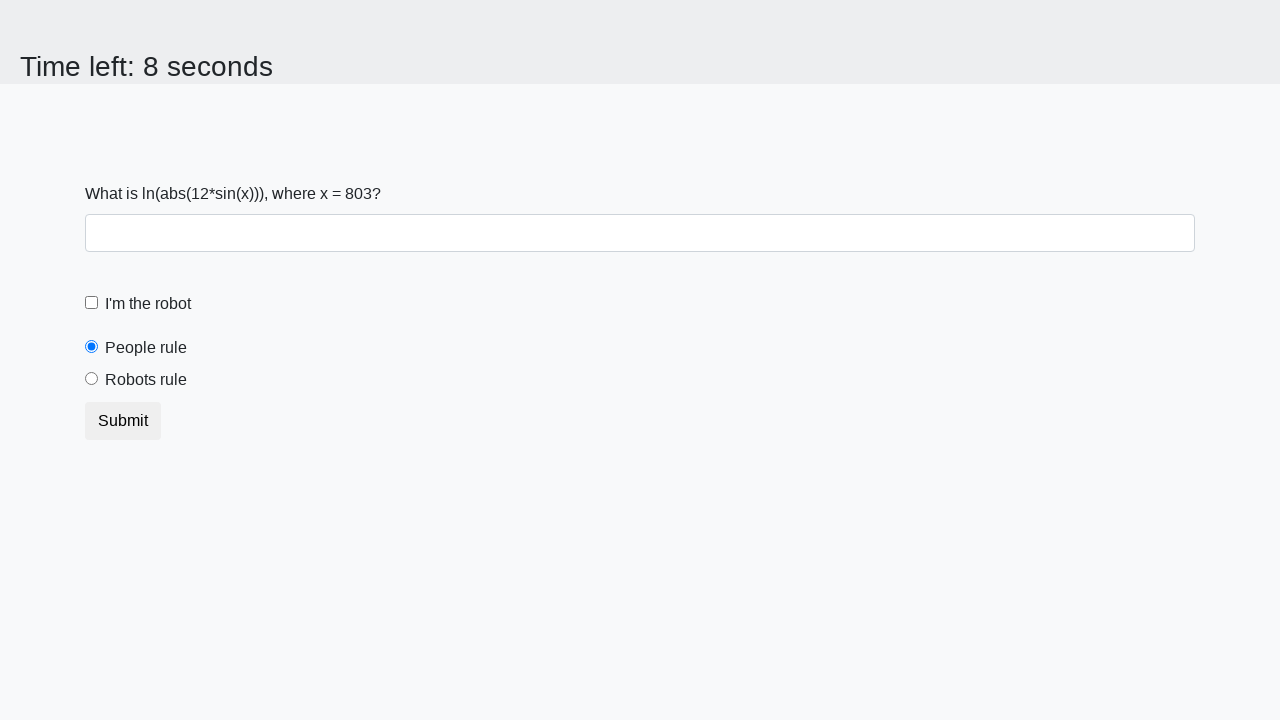

Waited 10 seconds for button state change
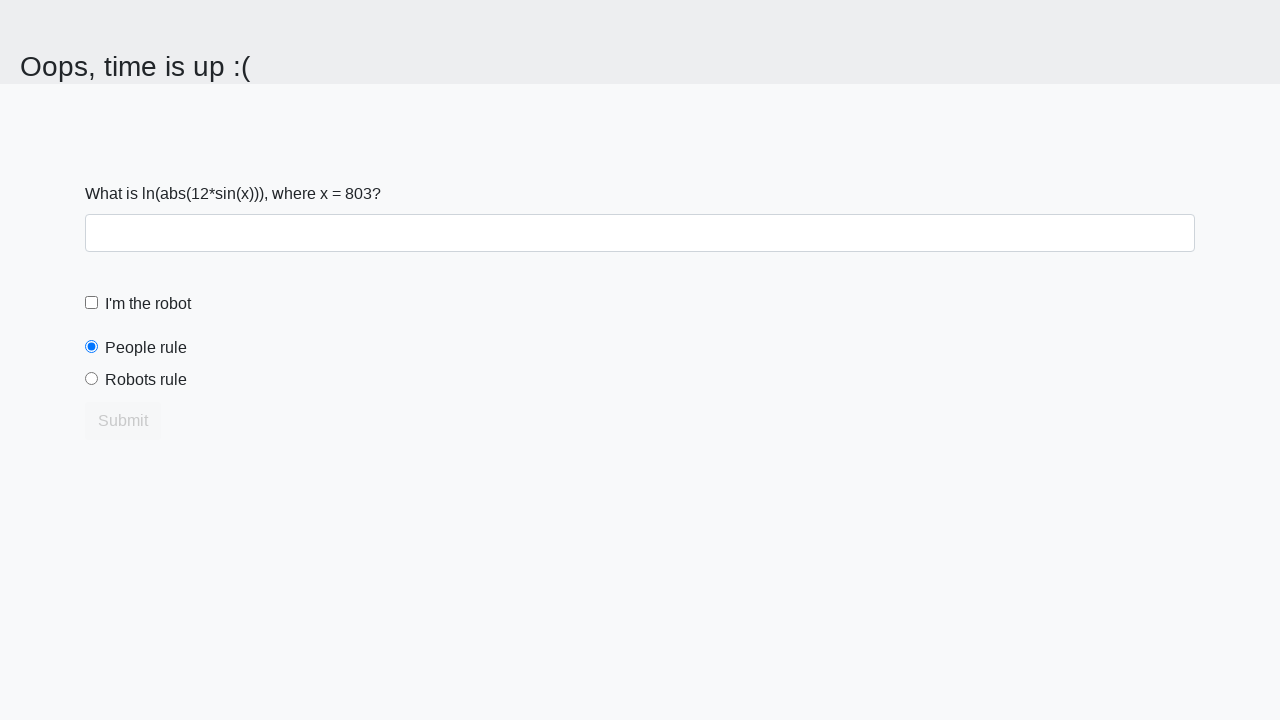

Retrieved 'disabled' attribute from submit button after 10 seconds
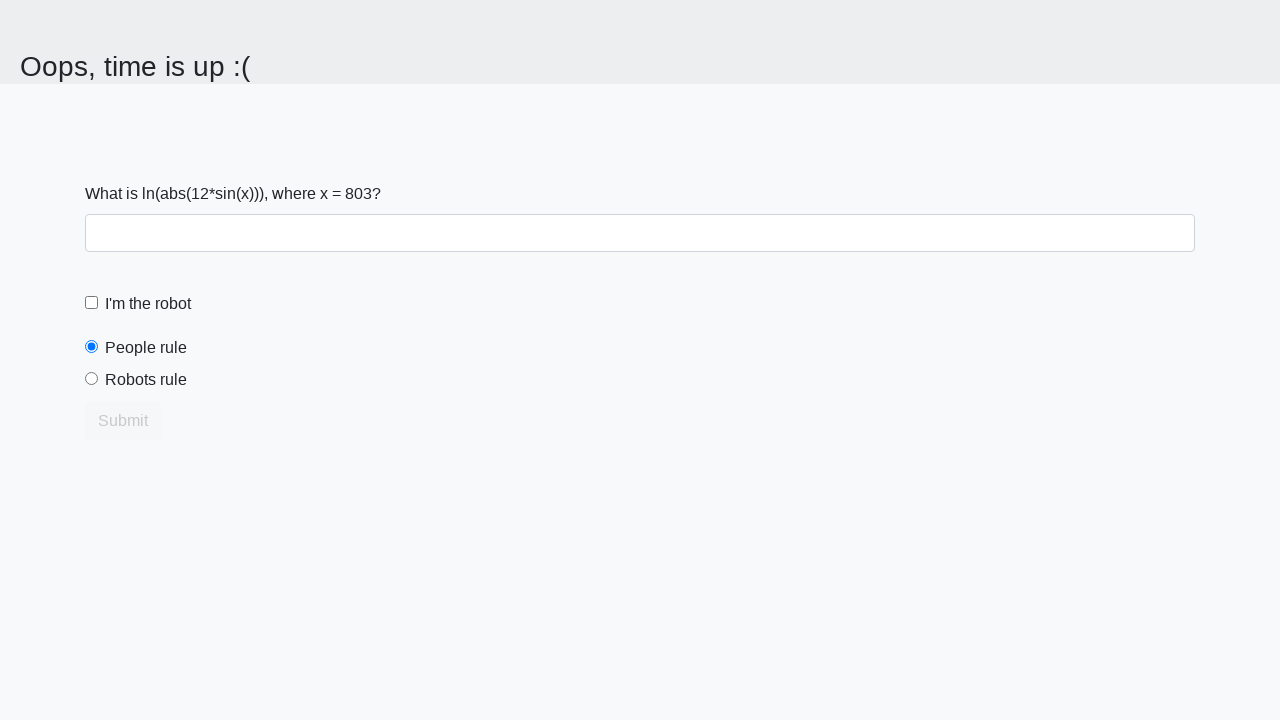

Verified submit button is disabled after 10 seconds
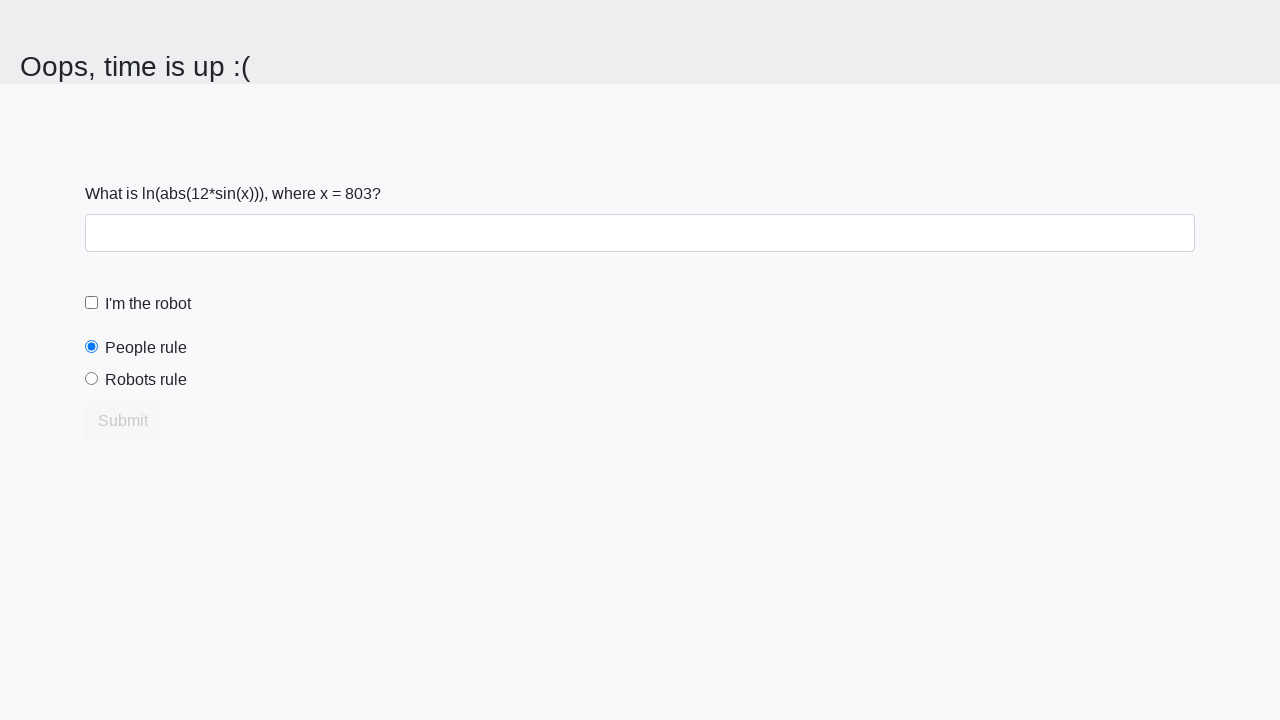

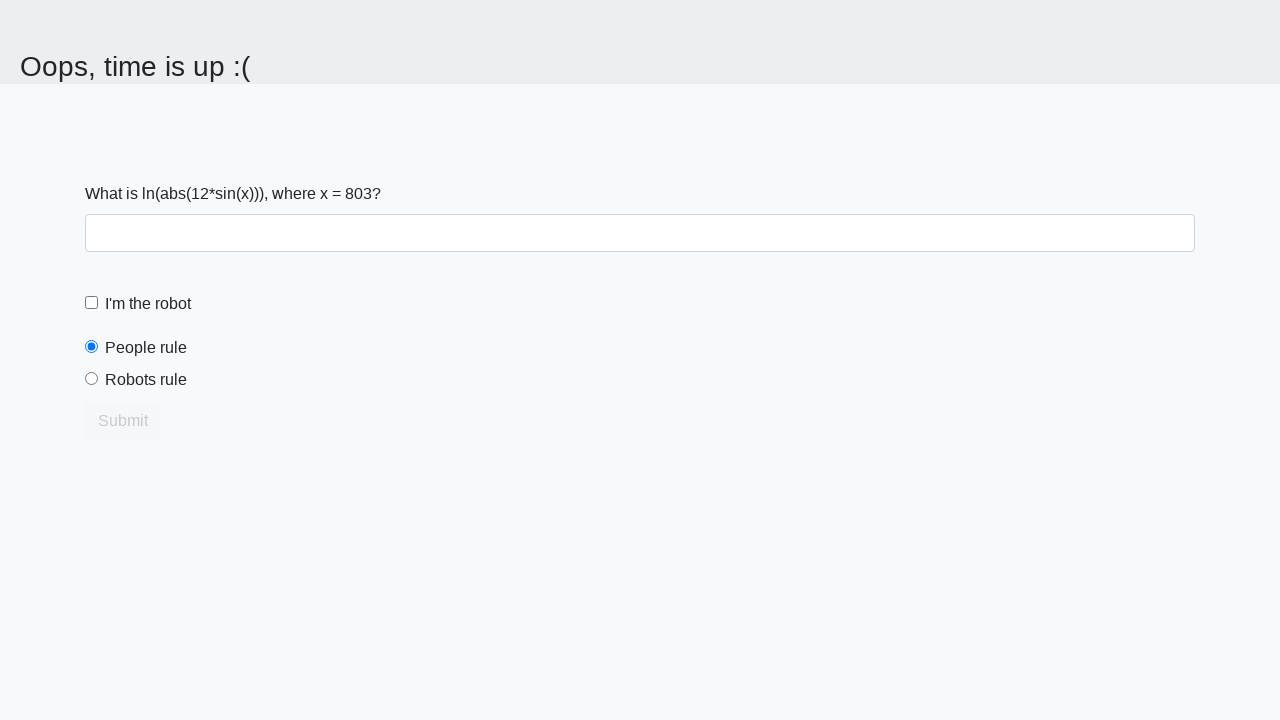